Tests prompt alert dialog handling by triggering a prompt button and accepting it with a custom input value

Starting URL: https://testautomationpractice.blogspot.com/

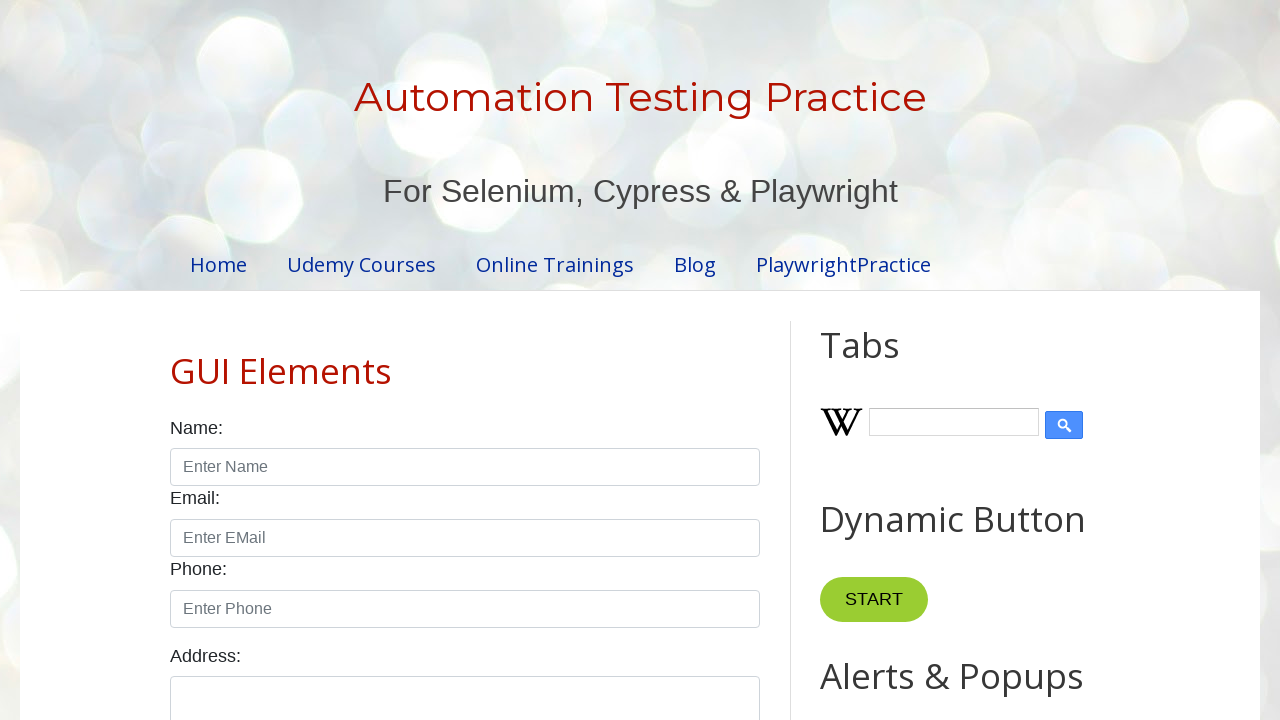

Scrolled down 400px to make prompt button visible
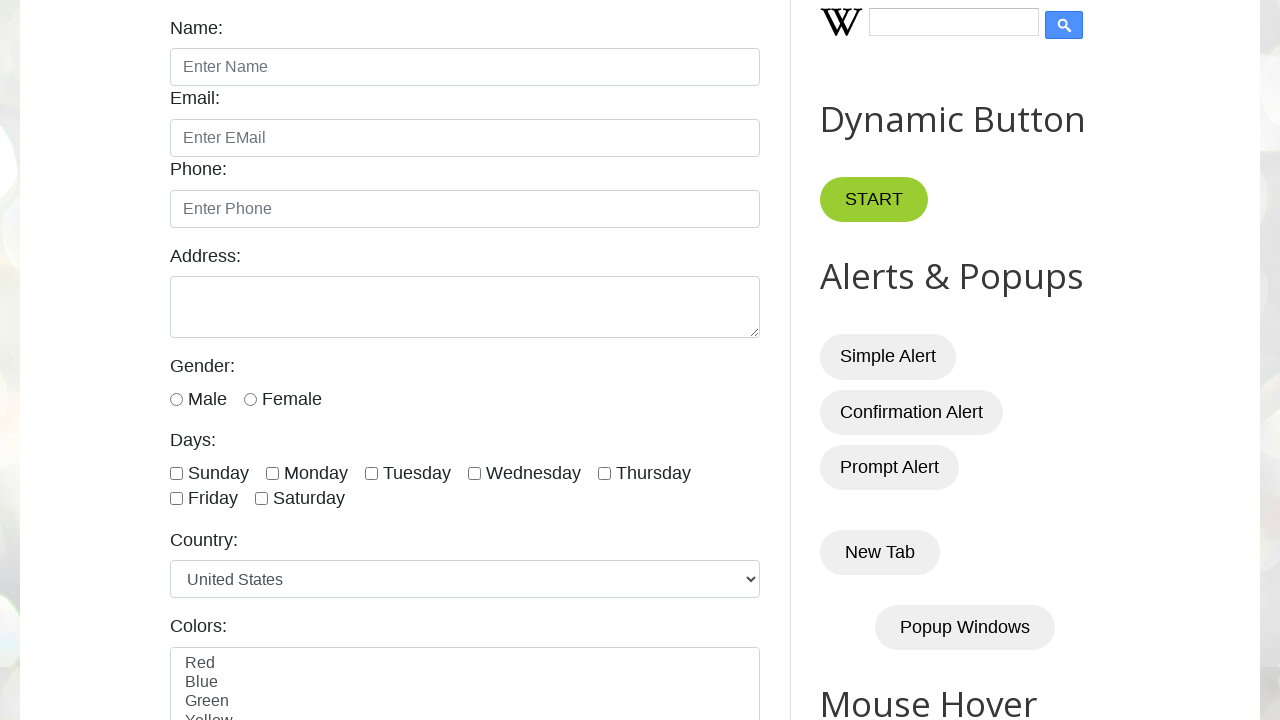

Set up dialog handler to accept prompt with input 'Jagan'
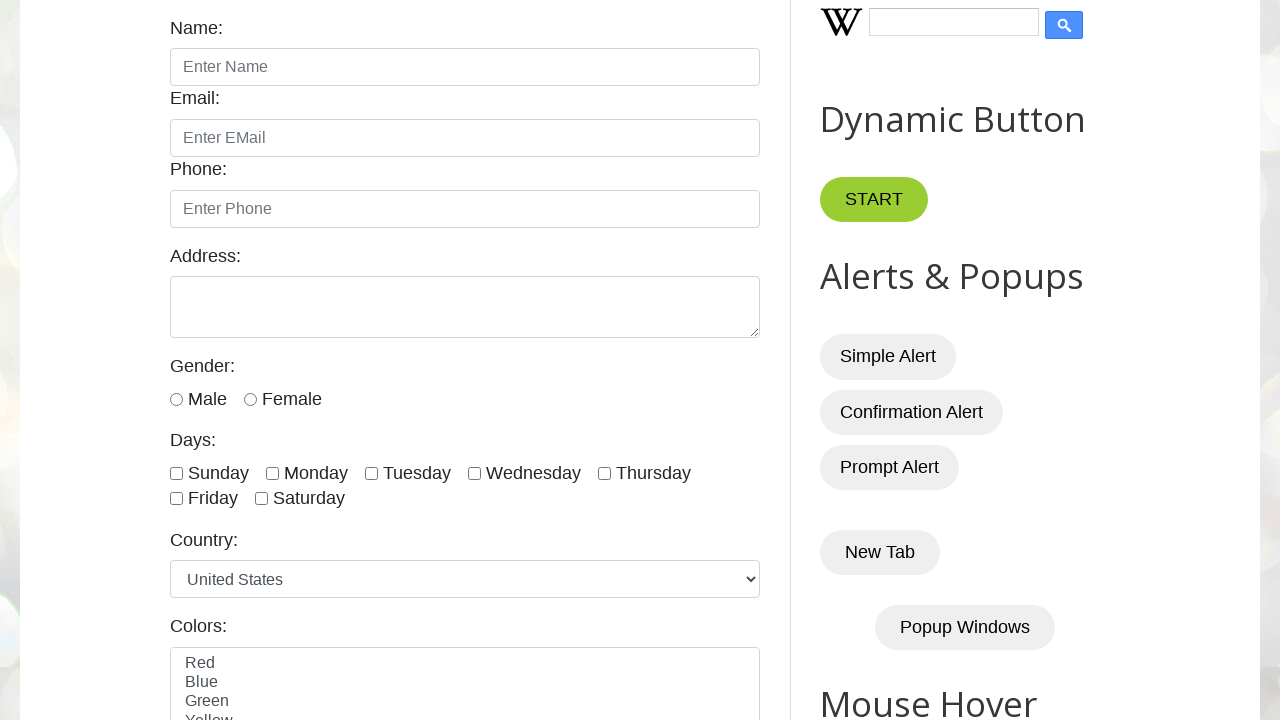

Clicked prompt button to trigger alert dialog at (890, 467) on xpath=//button[@id='promptBtn']
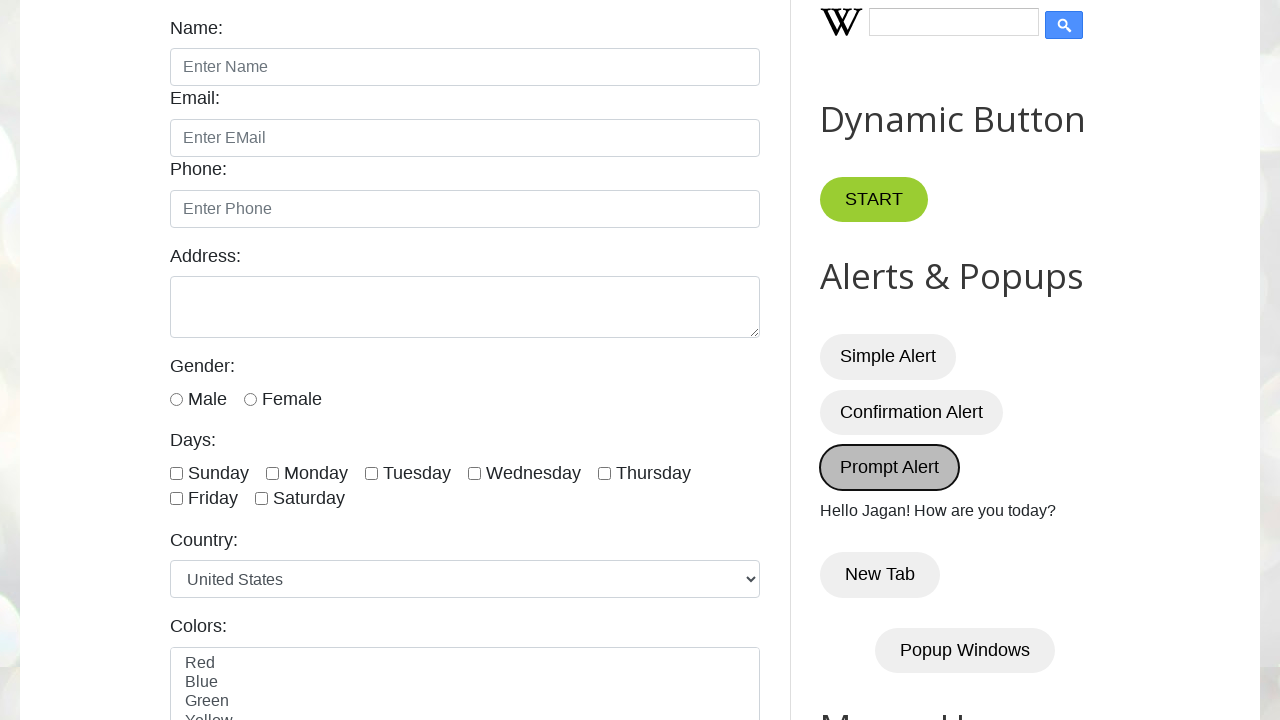

Waited 1000ms for dialog interaction to complete
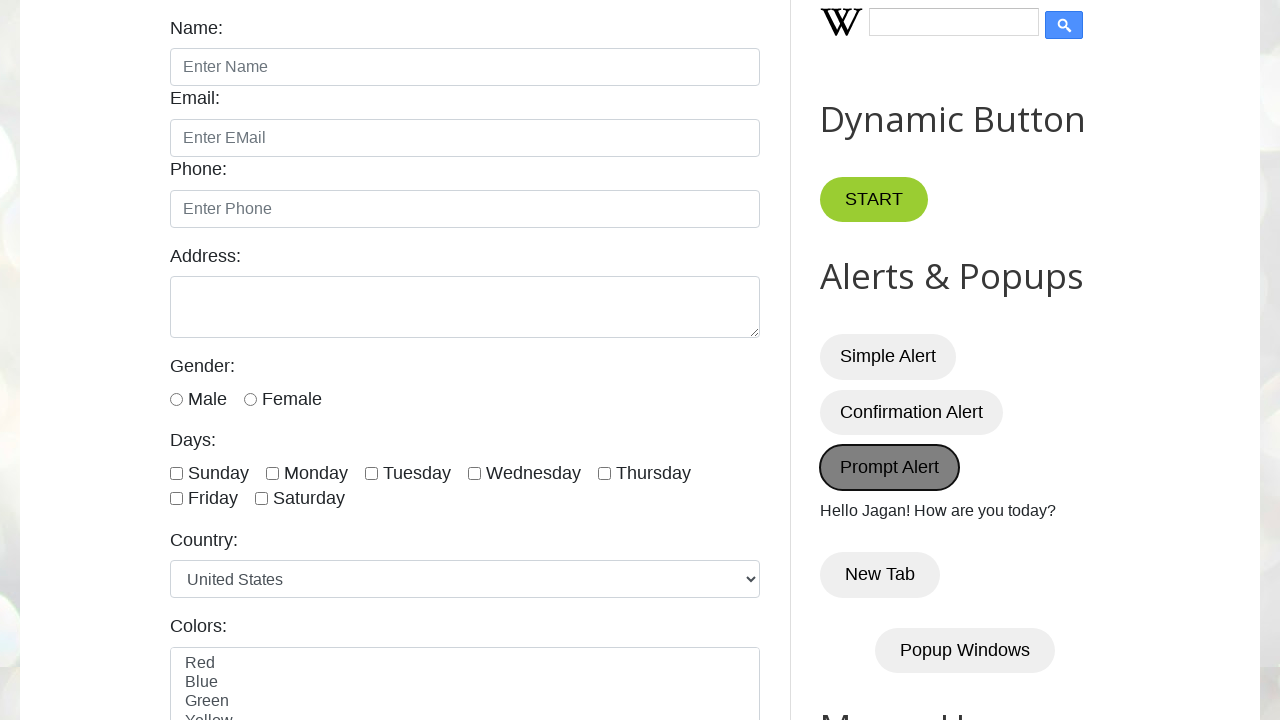

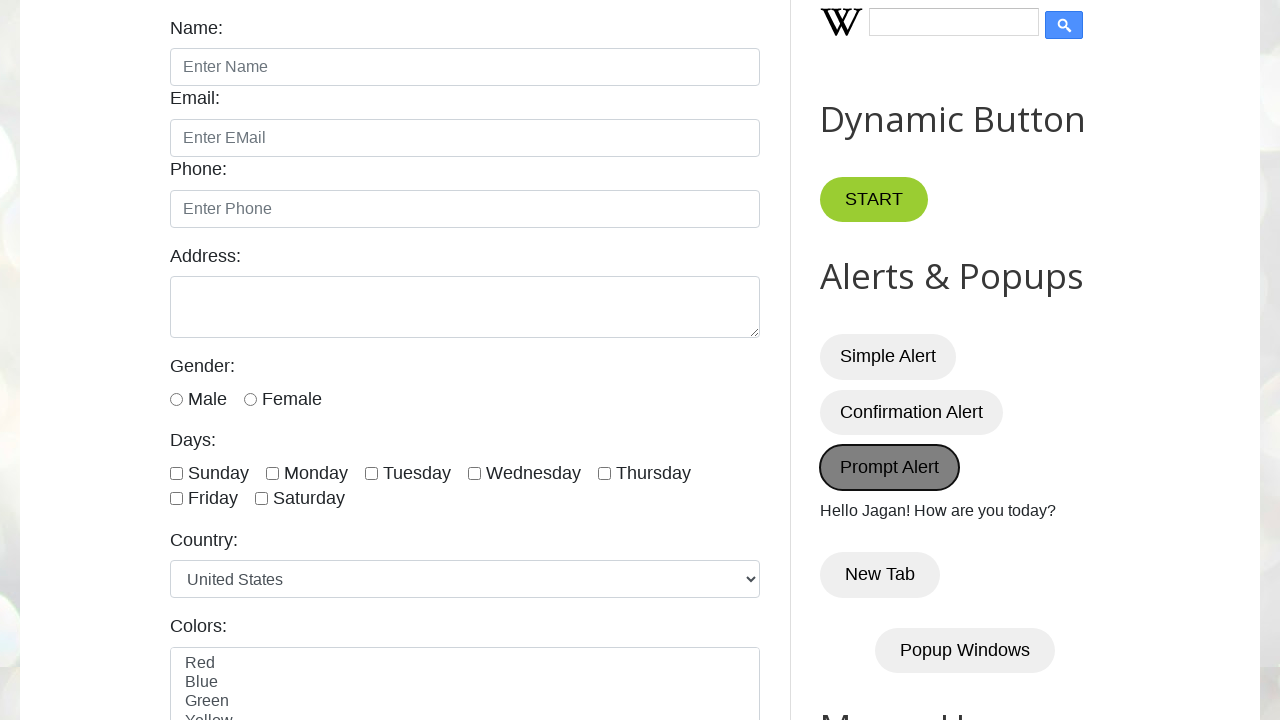